Tests web table sorting functionality by clicking the header to sort and verifying the data is properly sorted

Starting URL: https://rahulshettyacademy.com/seleniumPractise/#/offers

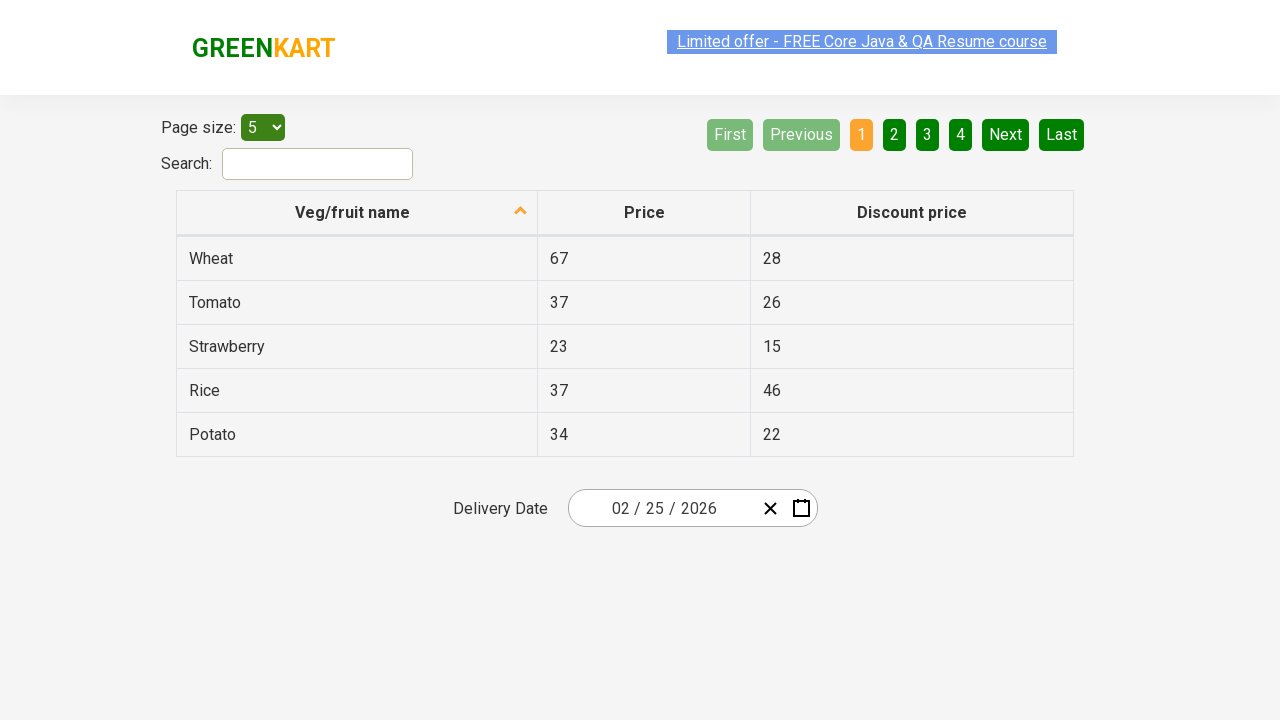

Clicked first column header to sort the table at (357, 213) on tr th:nth-child(1)
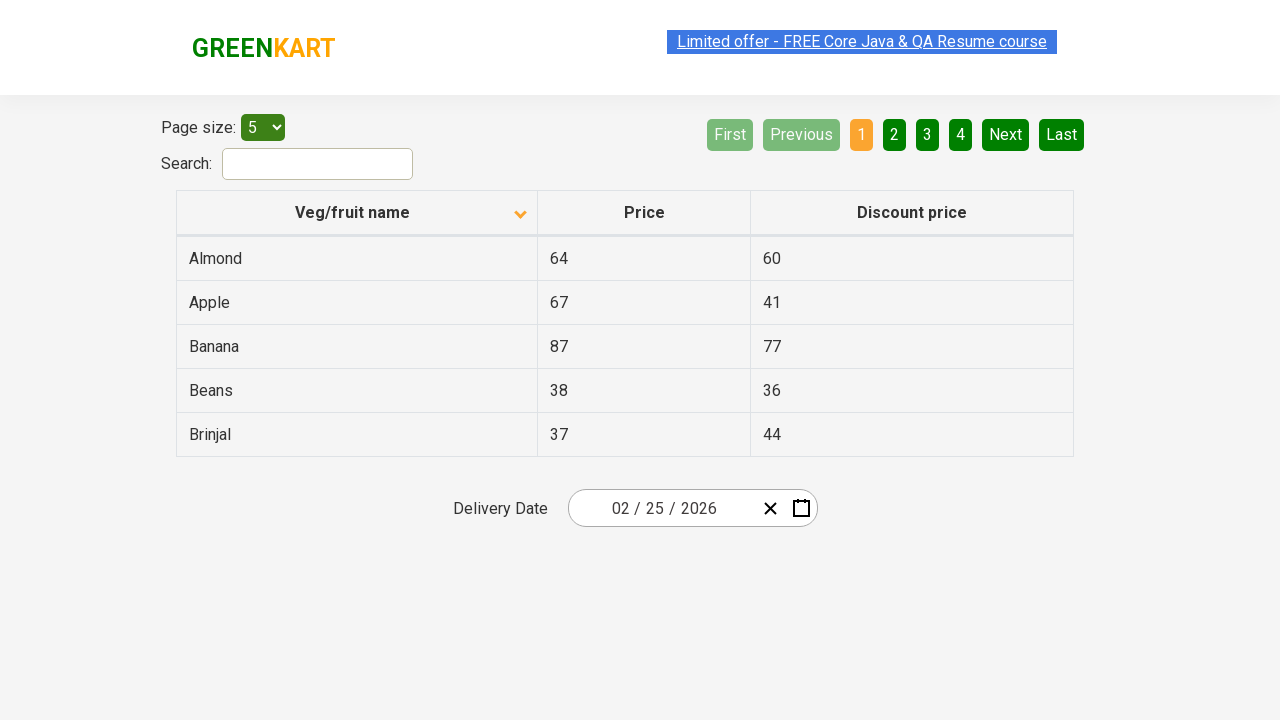

Retrieved all vegetable name elements from first column
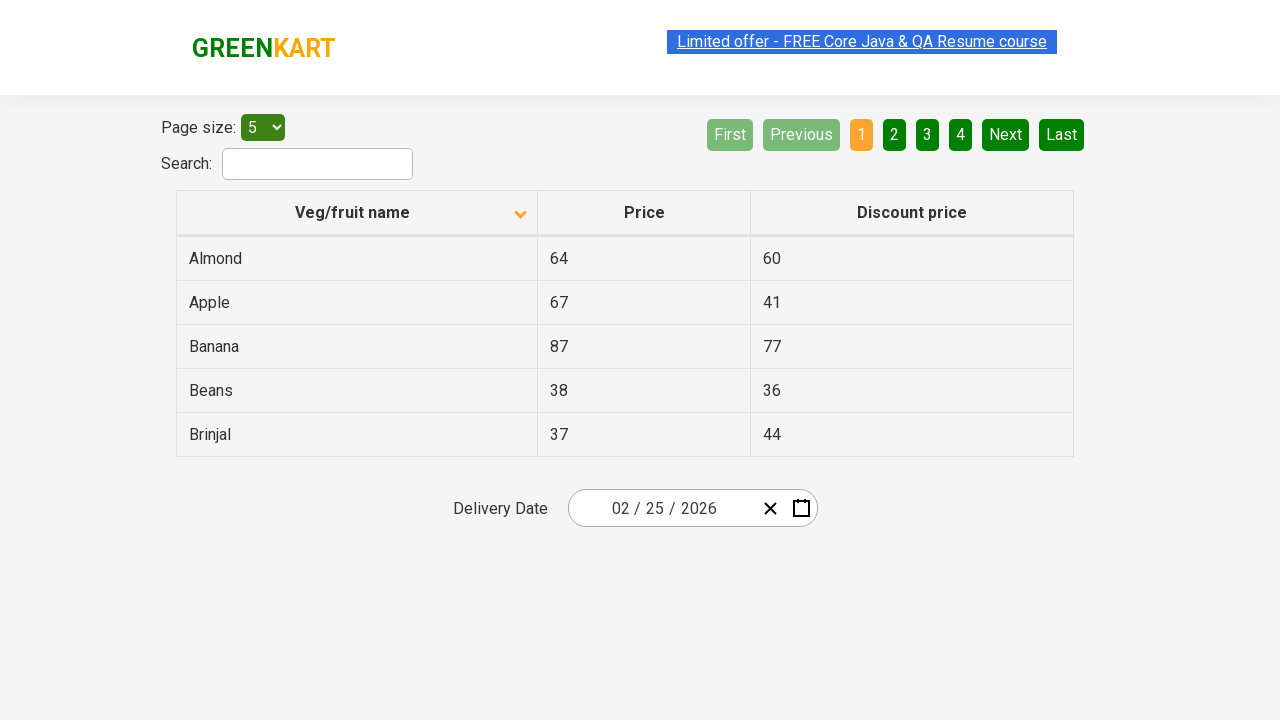

Extracted vegetable names from table cells
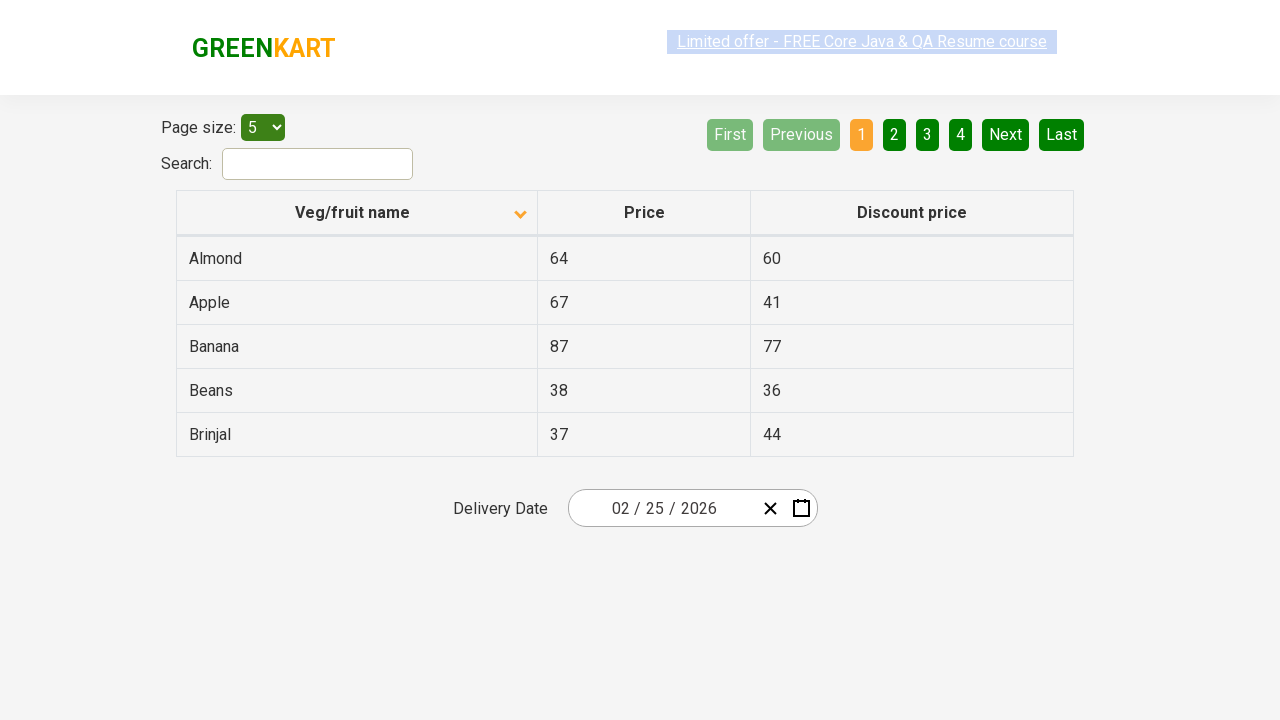

Created sorted copy of vegetable names for comparison
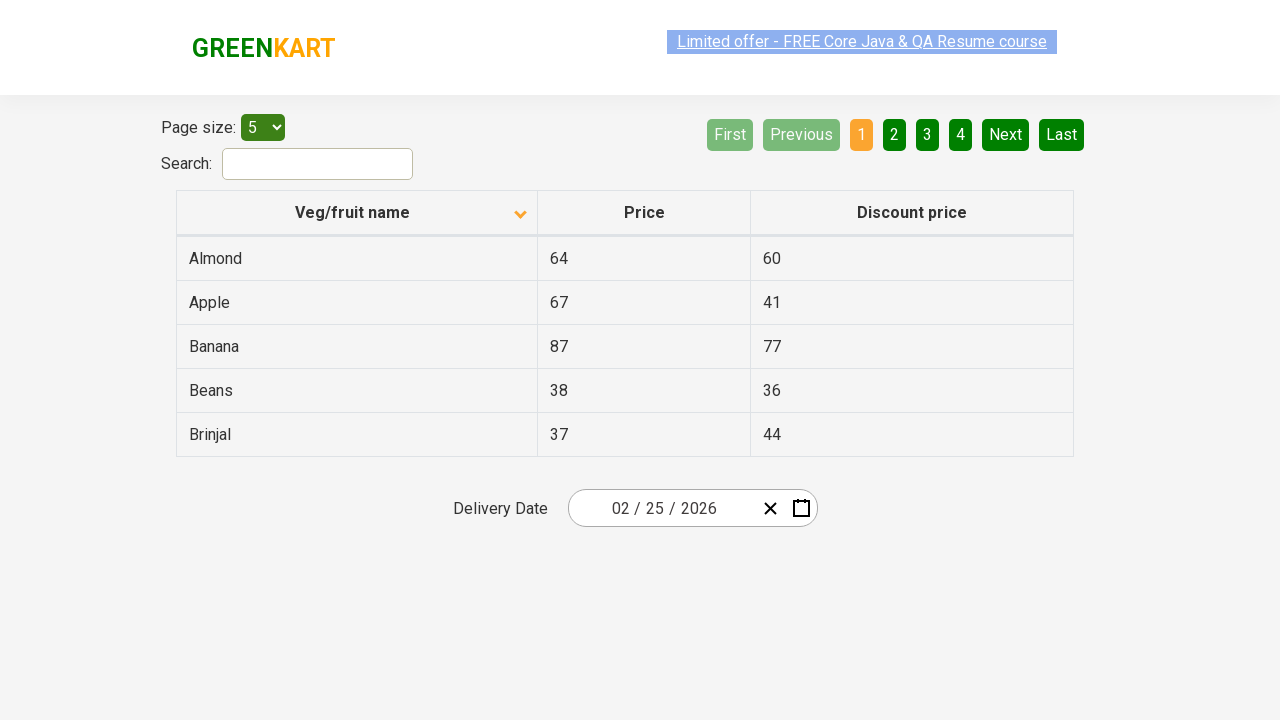

Verified table data is properly sorted alphabetically
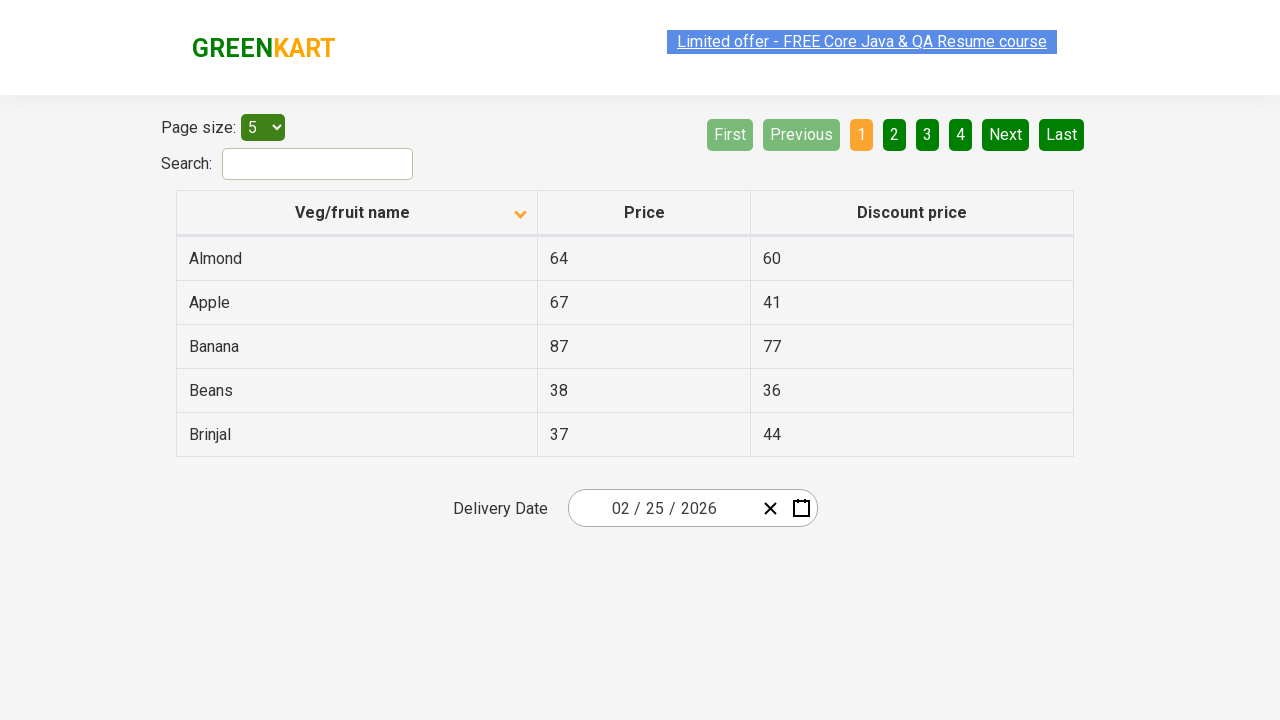

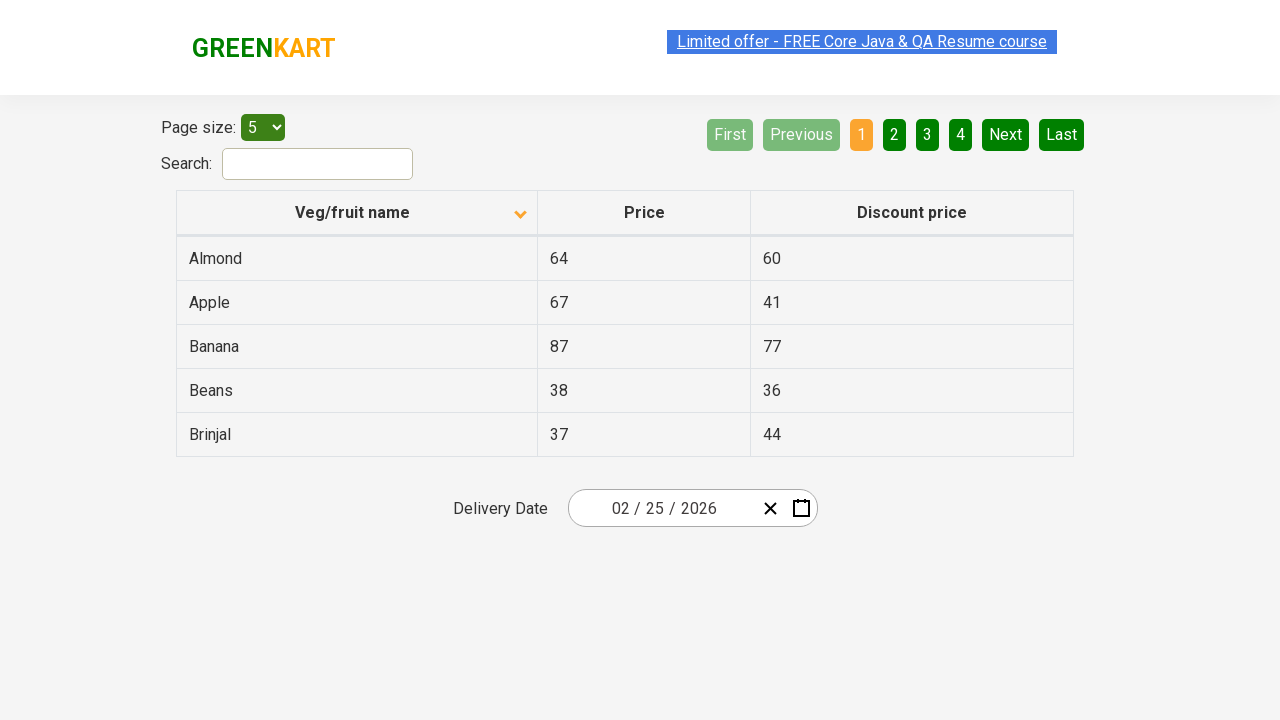